Navigates to a bookstore website, clicks on the Travel category, and verifies that books and ratings are displayed on the page

Starting URL: http://books.toscrape.com/

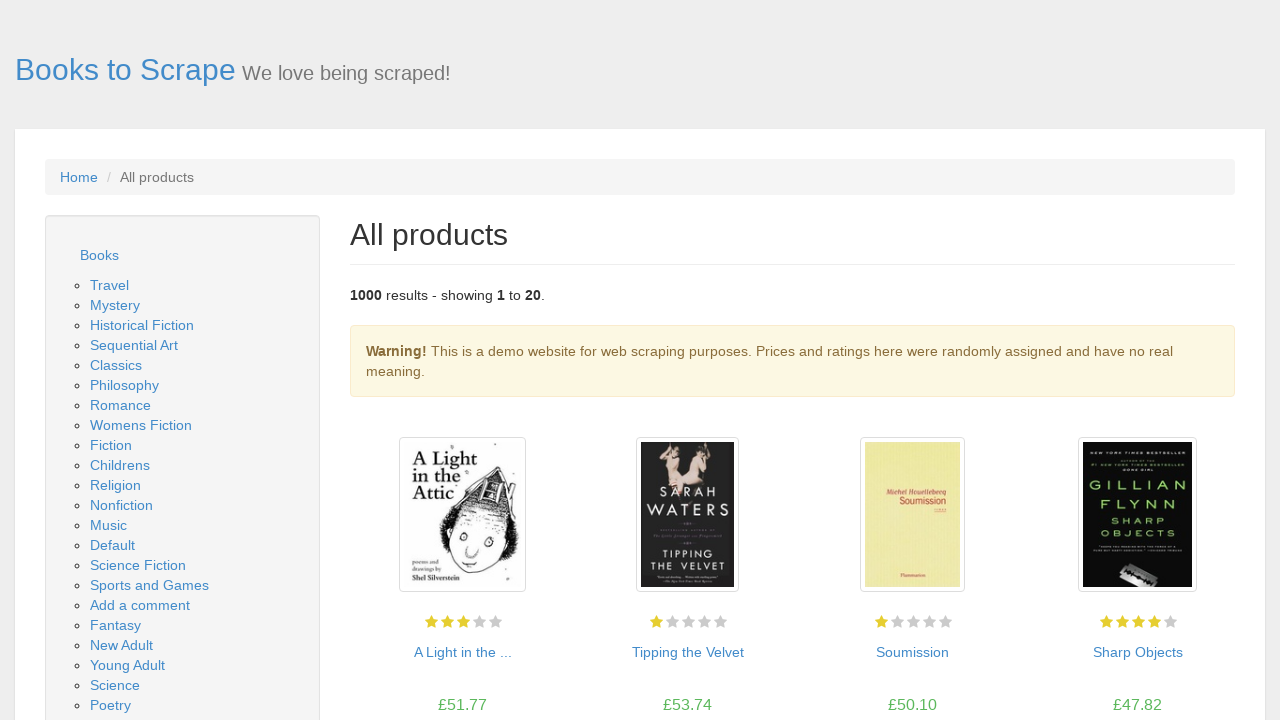

Clicked on Travel category link at (110, 285) on a[href*='catalogue/category/books/travel']
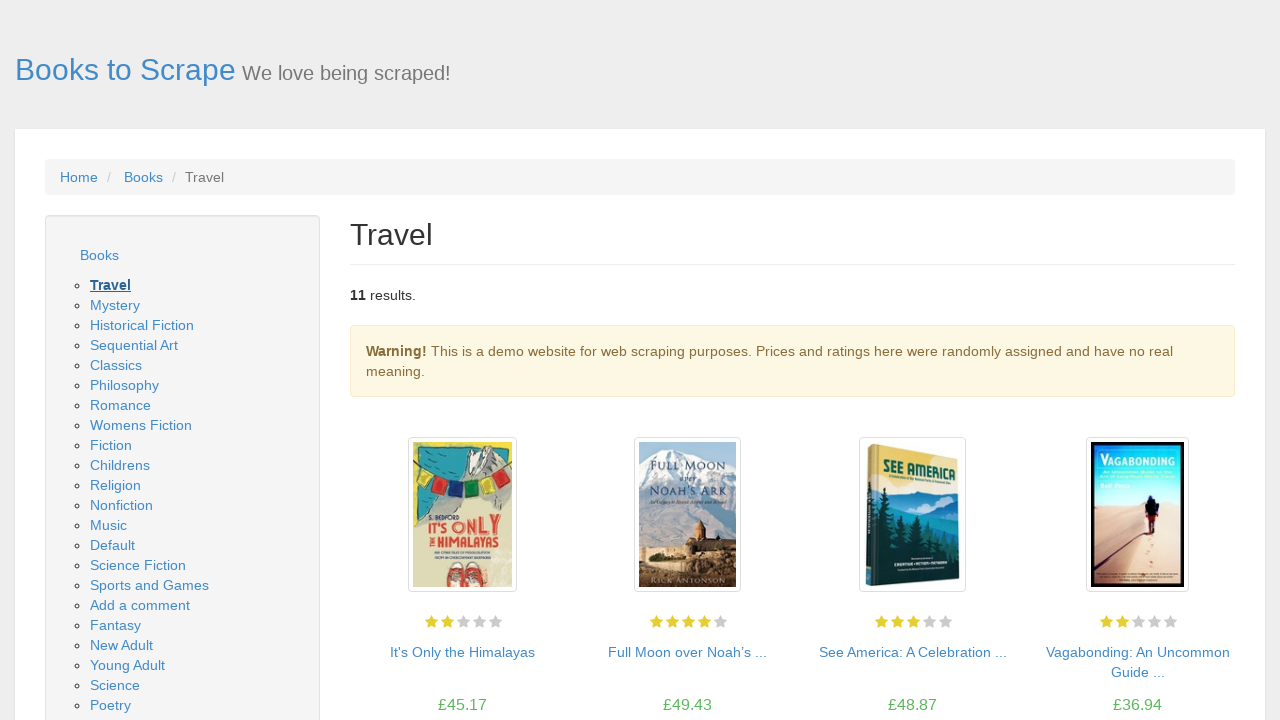

Travel category page loaded and books are present
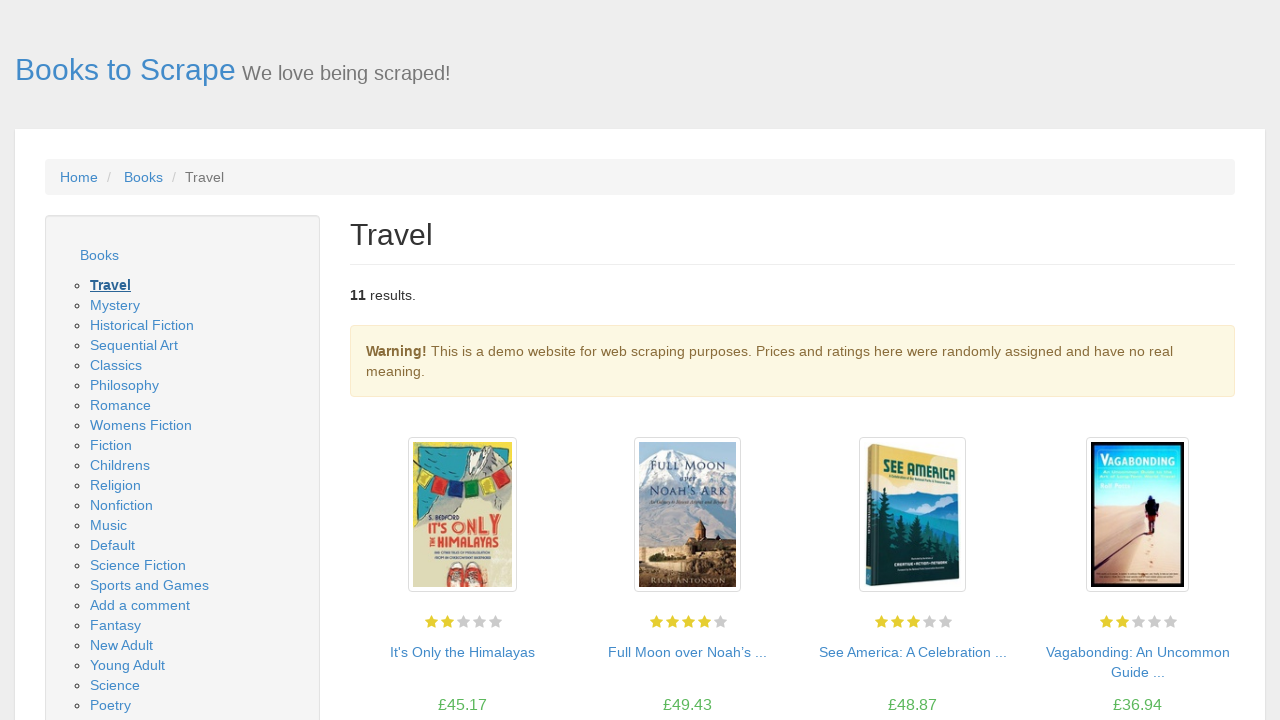

Verified that book titles are displayed
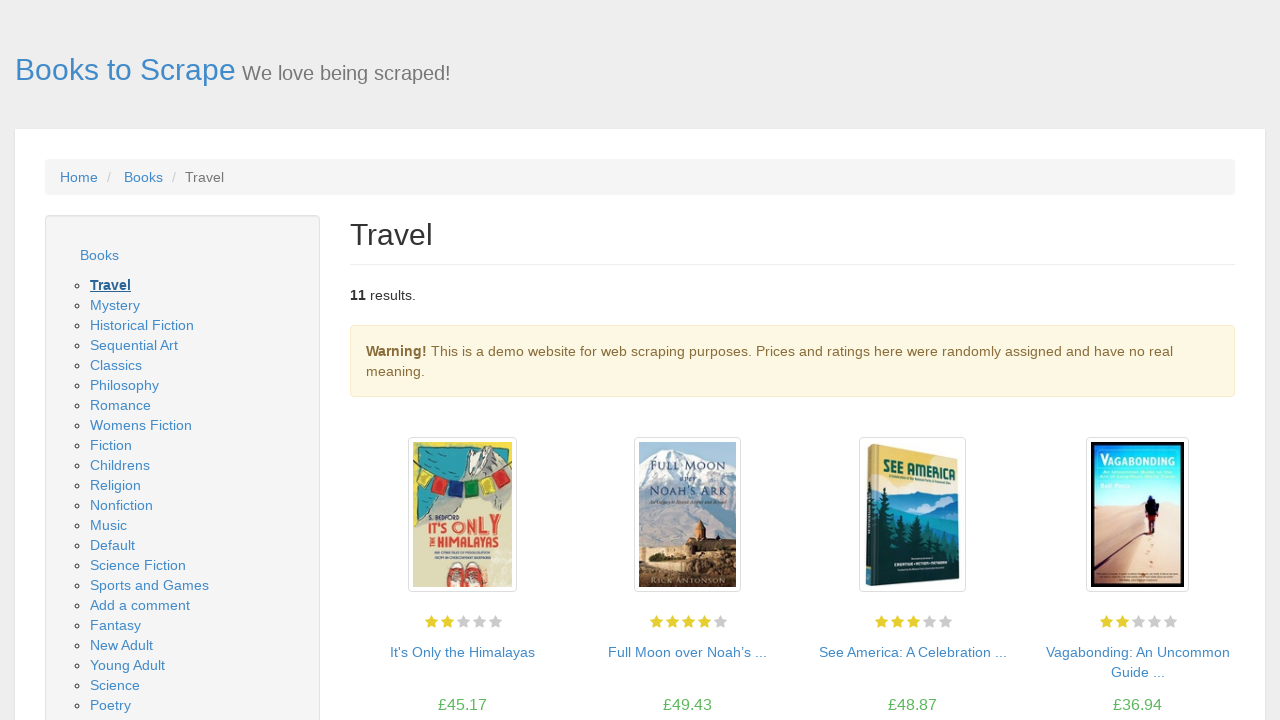

Verified that star ratings are displayed
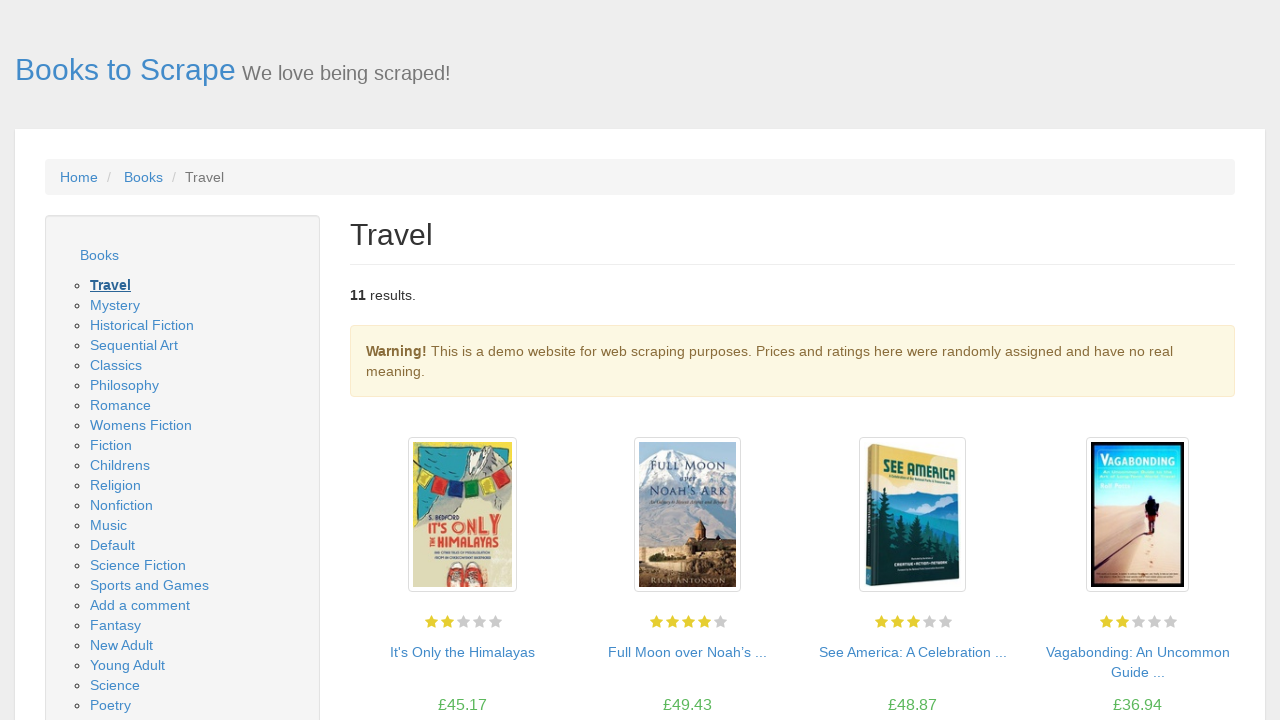

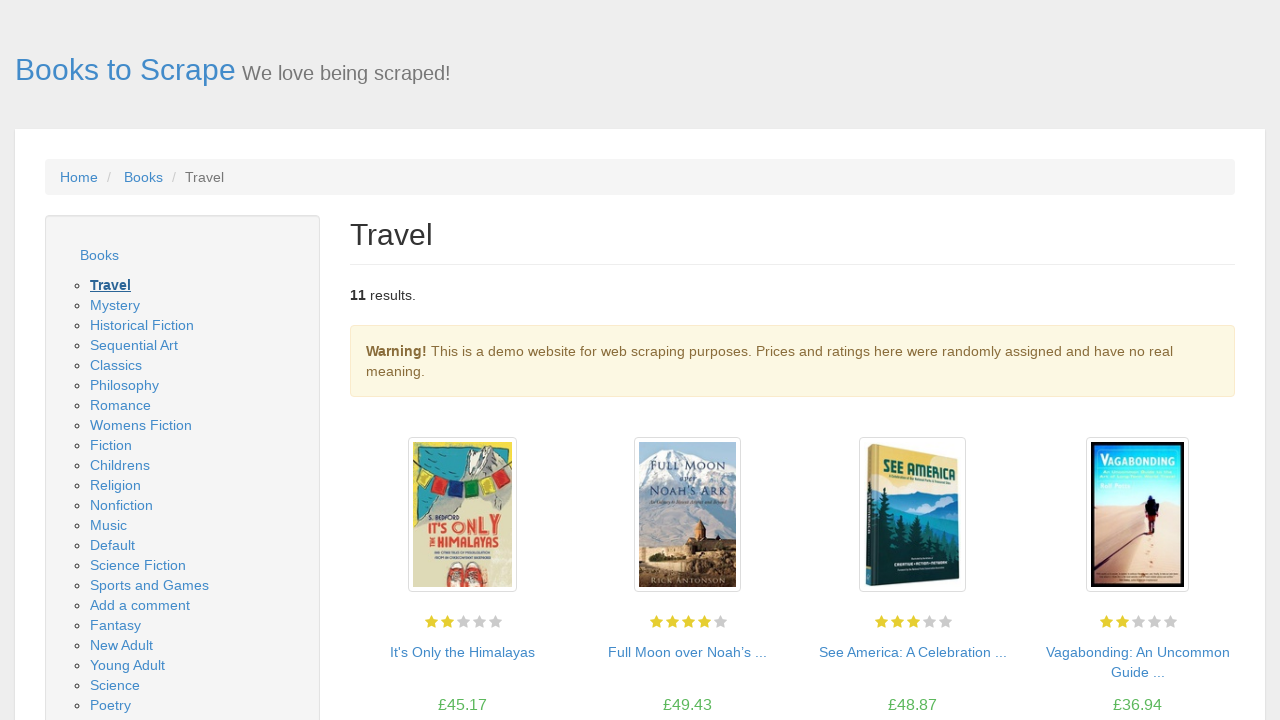